Tests a form that requires calculating the sum of two displayed numbers and selecting the result from a dropdown menu before submitting

Starting URL: http://suninjuly.github.io/selects1.html

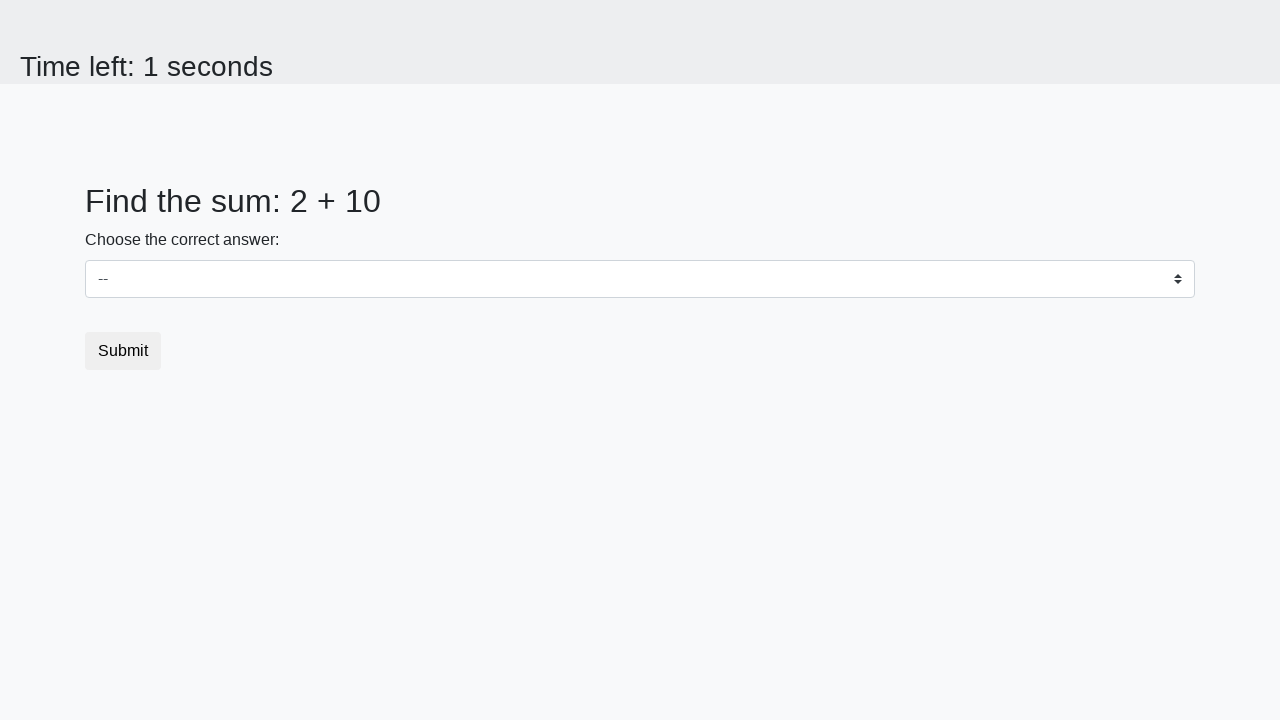

Retrieved first number from page
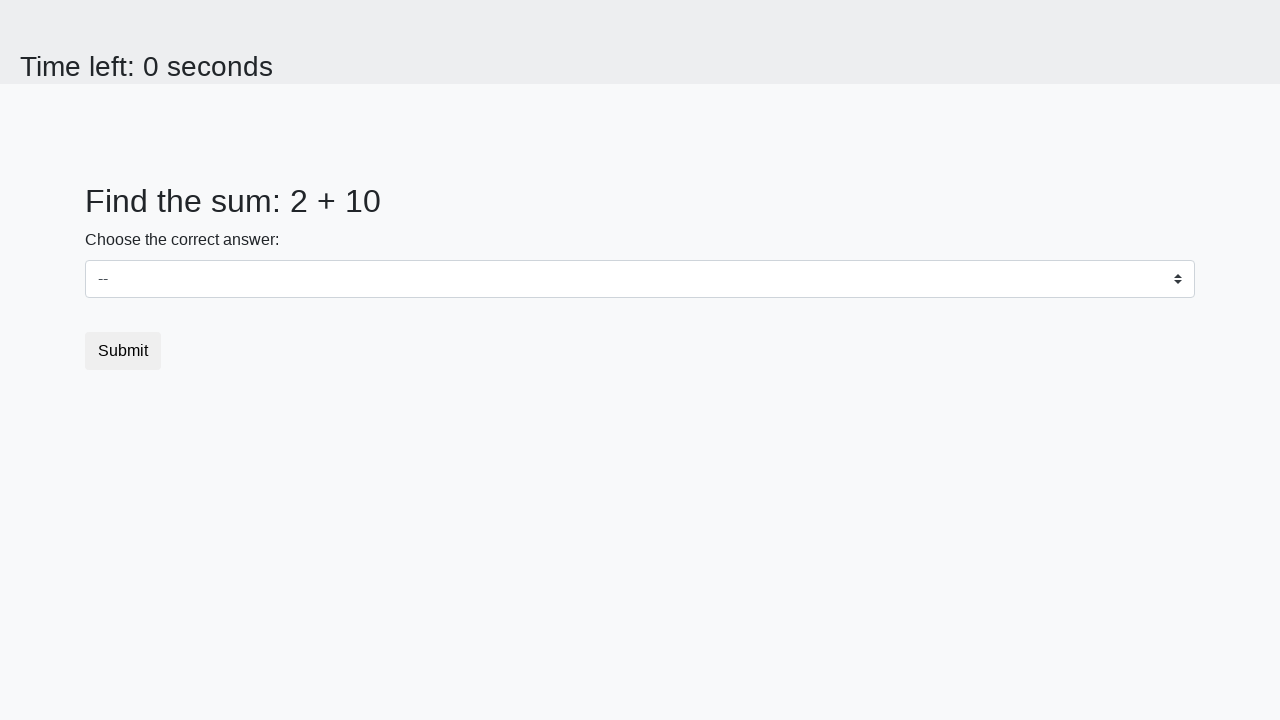

Retrieved second number from page
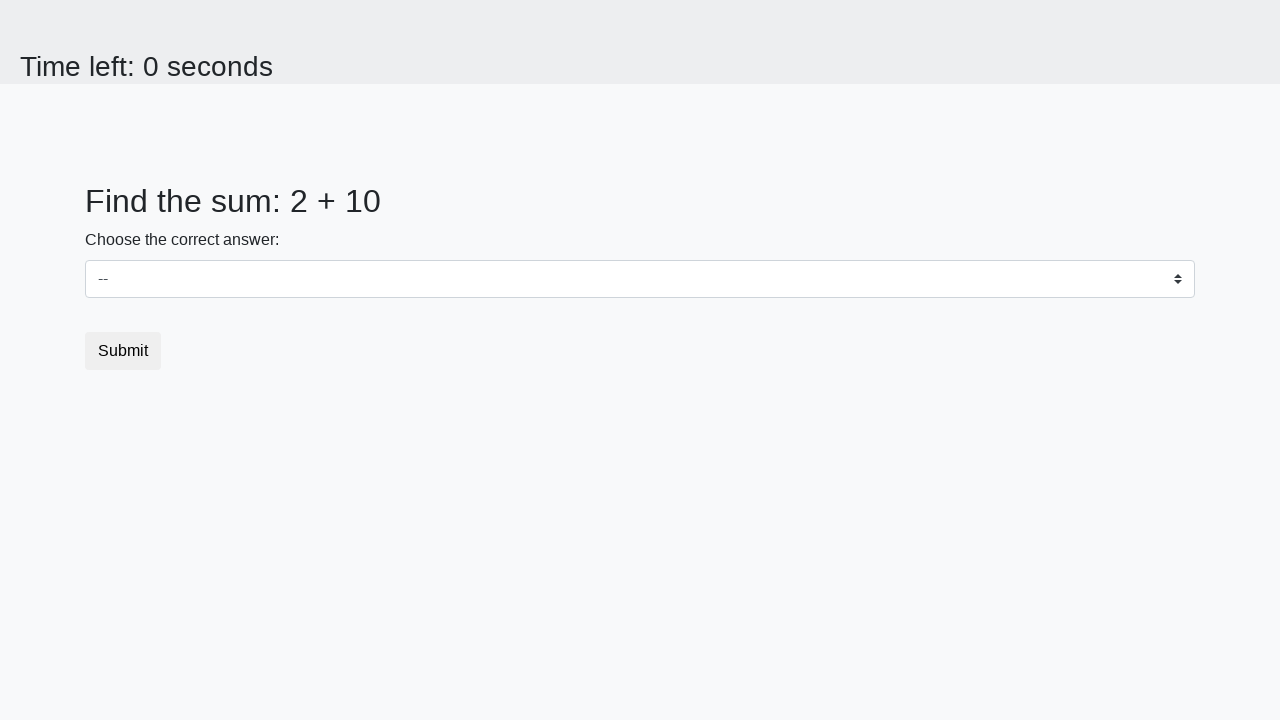

Calculated sum of 2 + 10 = 12
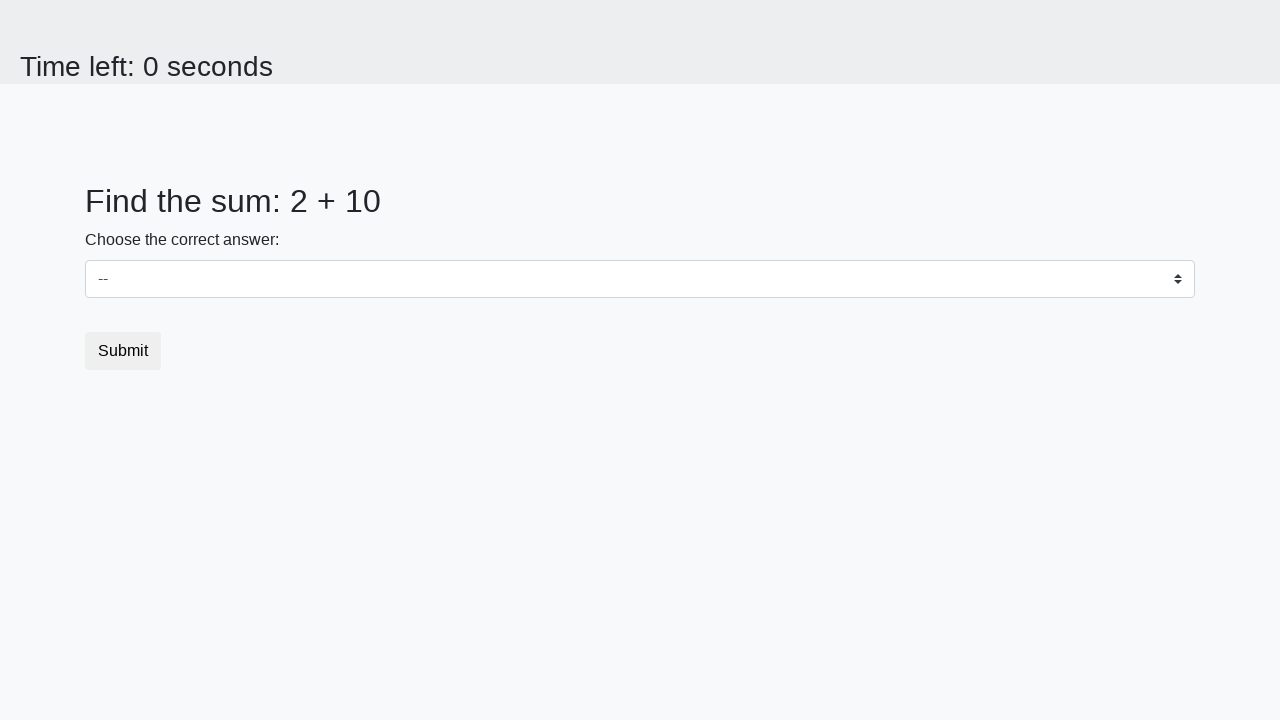

Selected 12 from dropdown menu on select
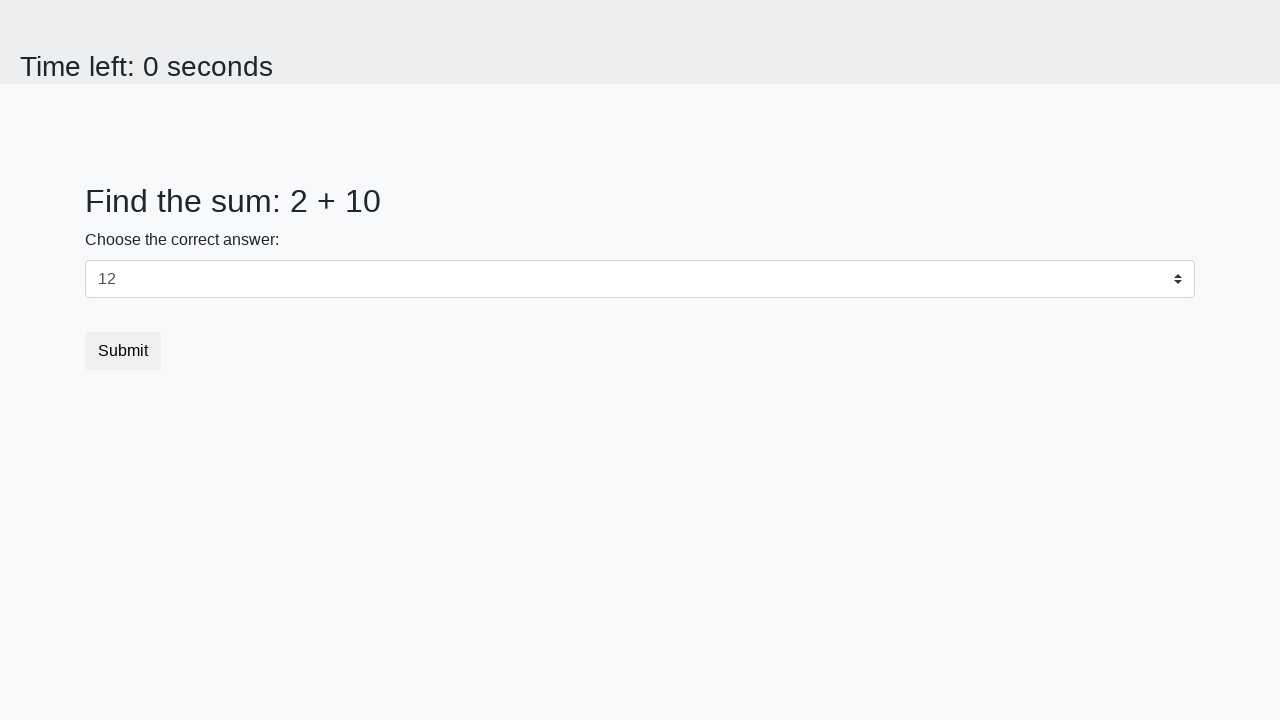

Clicked submit button to complete form at (123, 351) on .btn
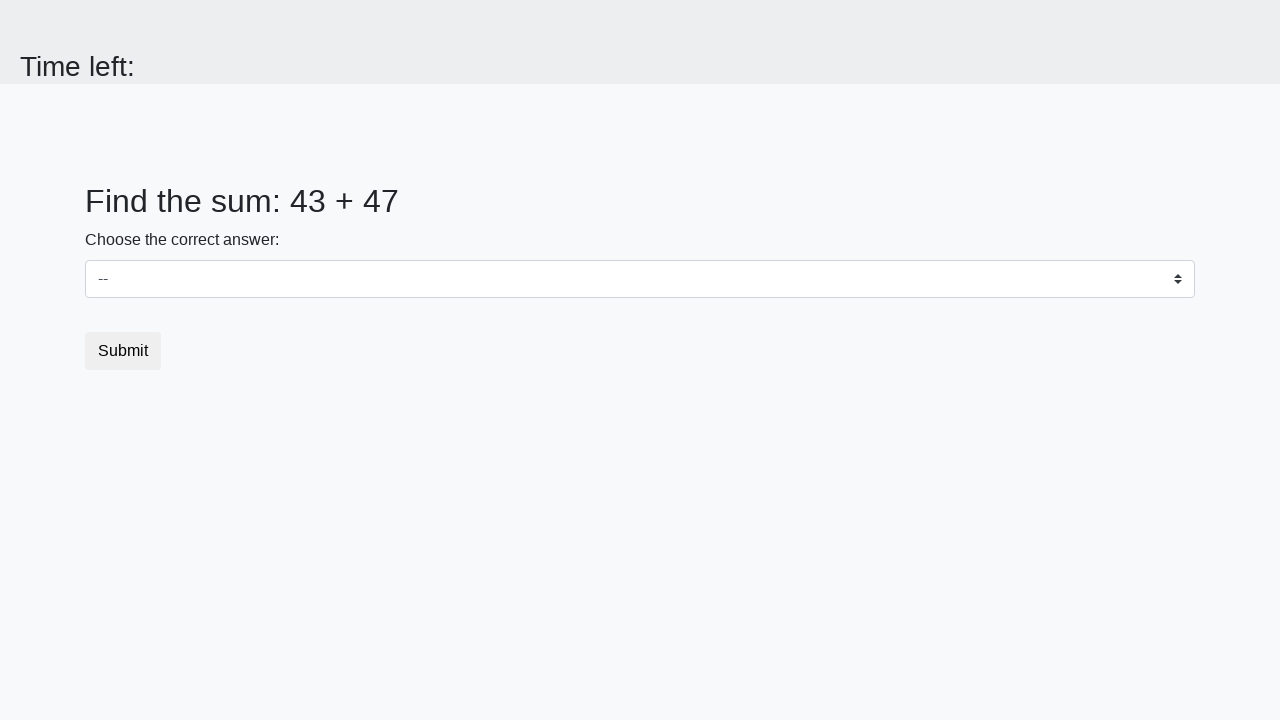

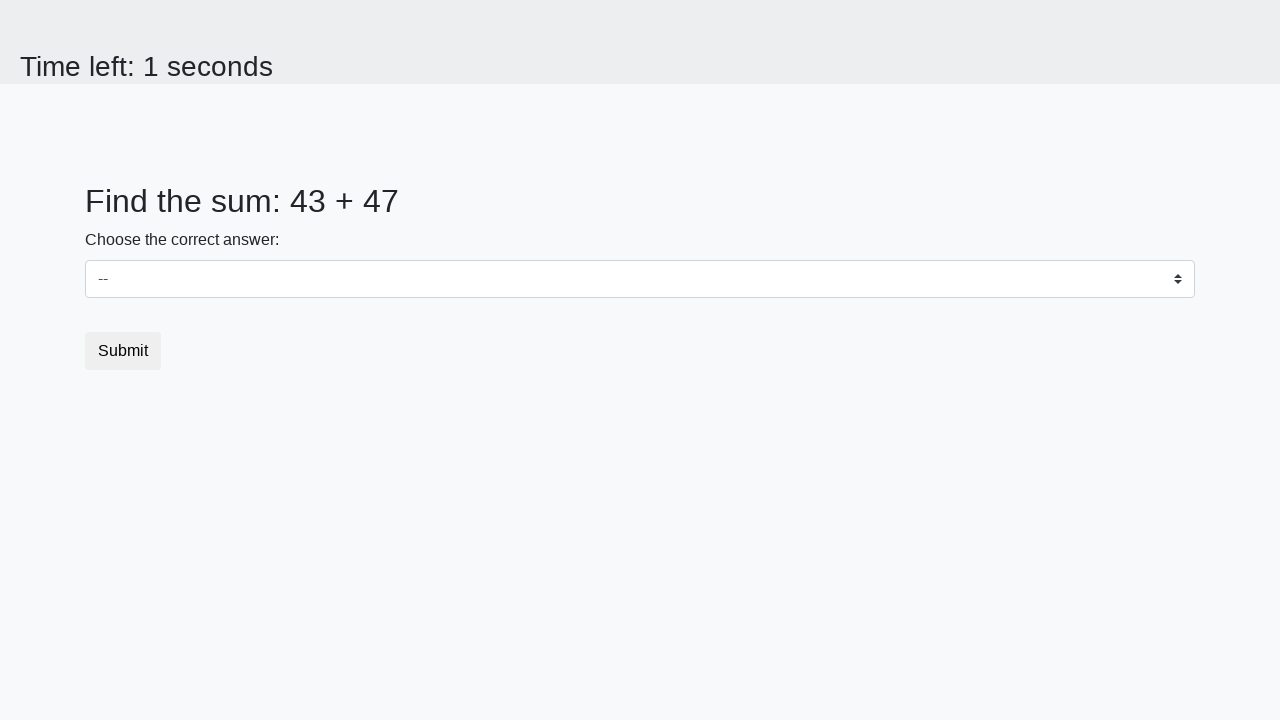